Demonstrates finding an element by tag name locator by locating the first anchor link on the page and clicking it

Starting URL: https://opensource-demo.orangehrmlive.com/

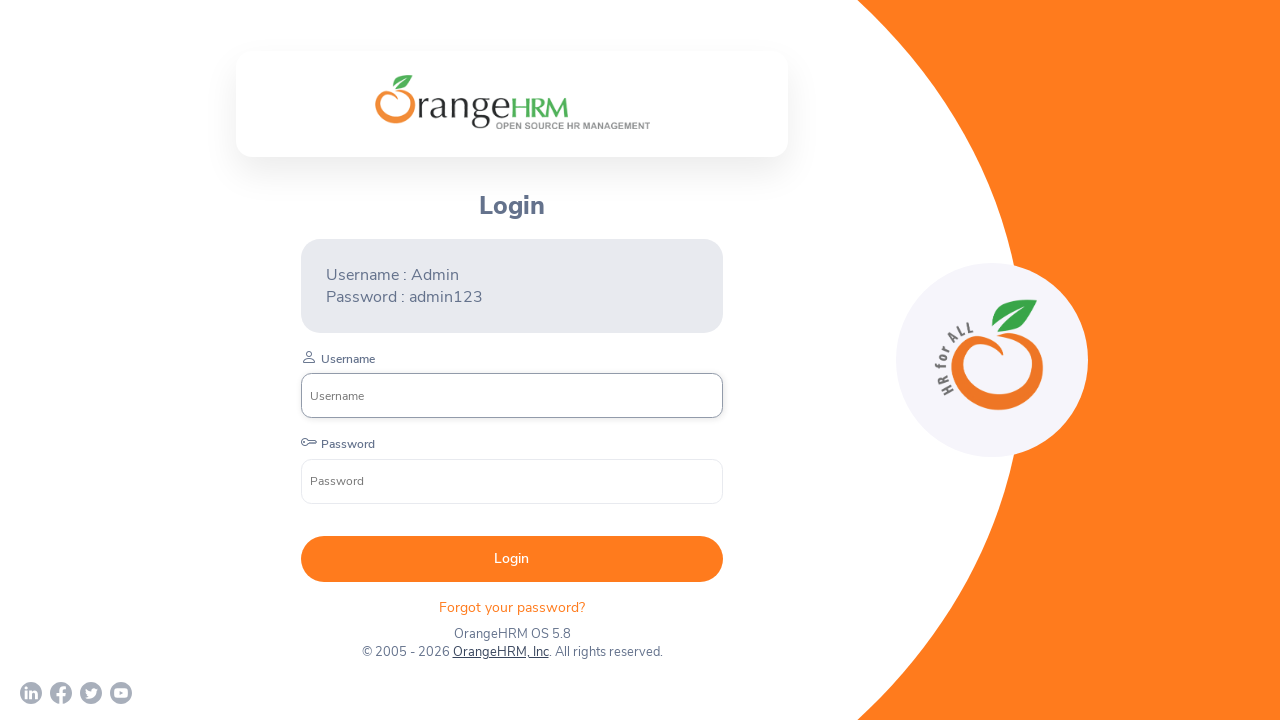

Waited for page to load to networkidle state
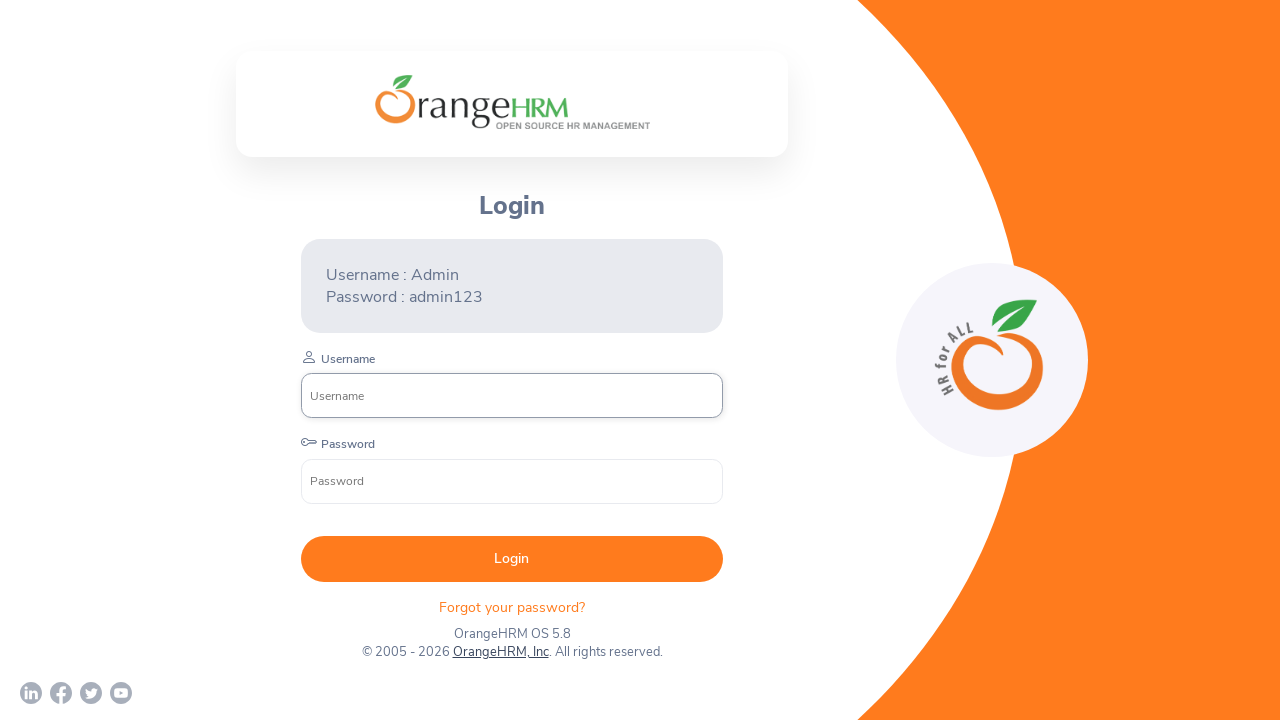

Located and clicked the first anchor link on the page at (31, 693) on a >> nth=0
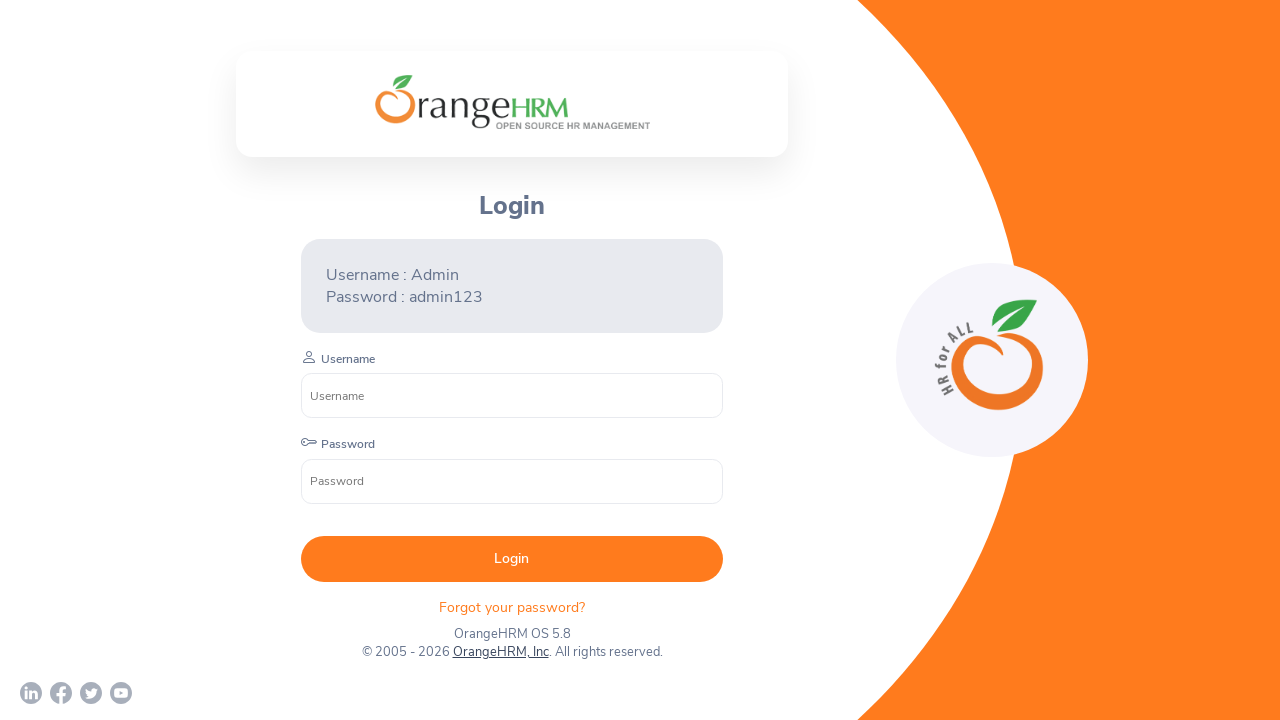

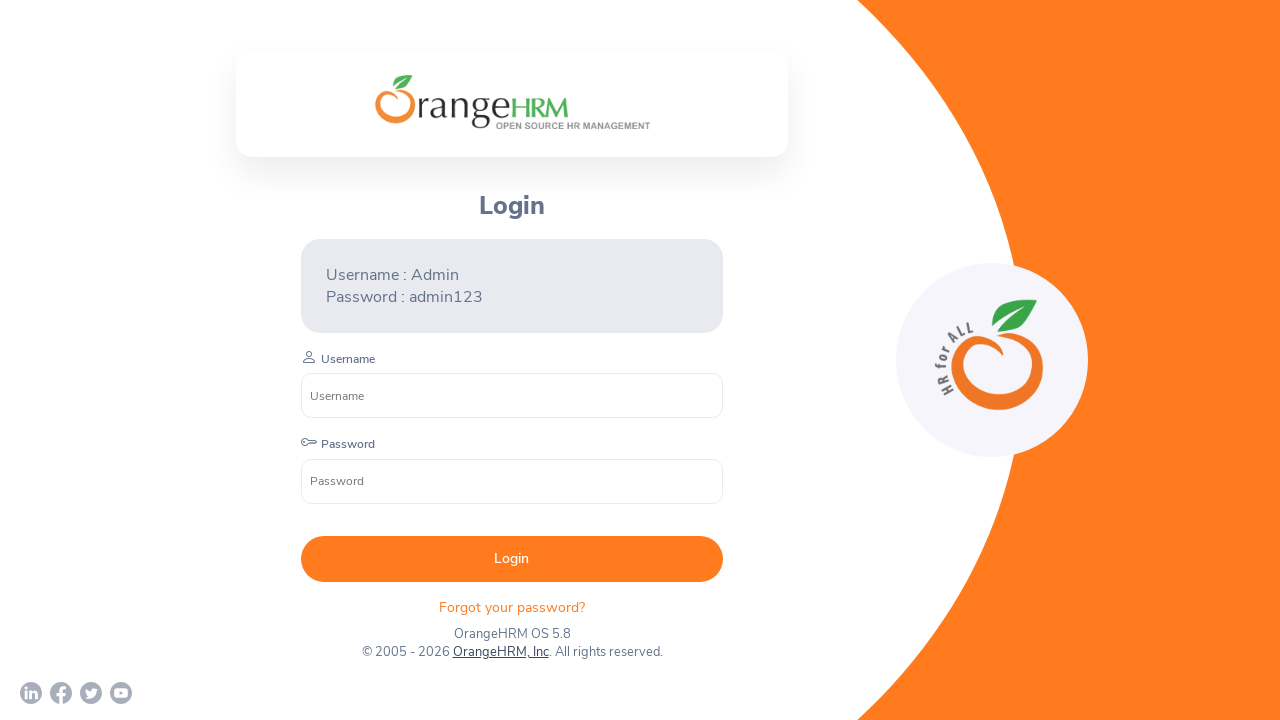